Tests the Python.org search functionality by entering "pycon" as a search query and submitting the form, then verifying results are returned.

Starting URL: https://www.python.org

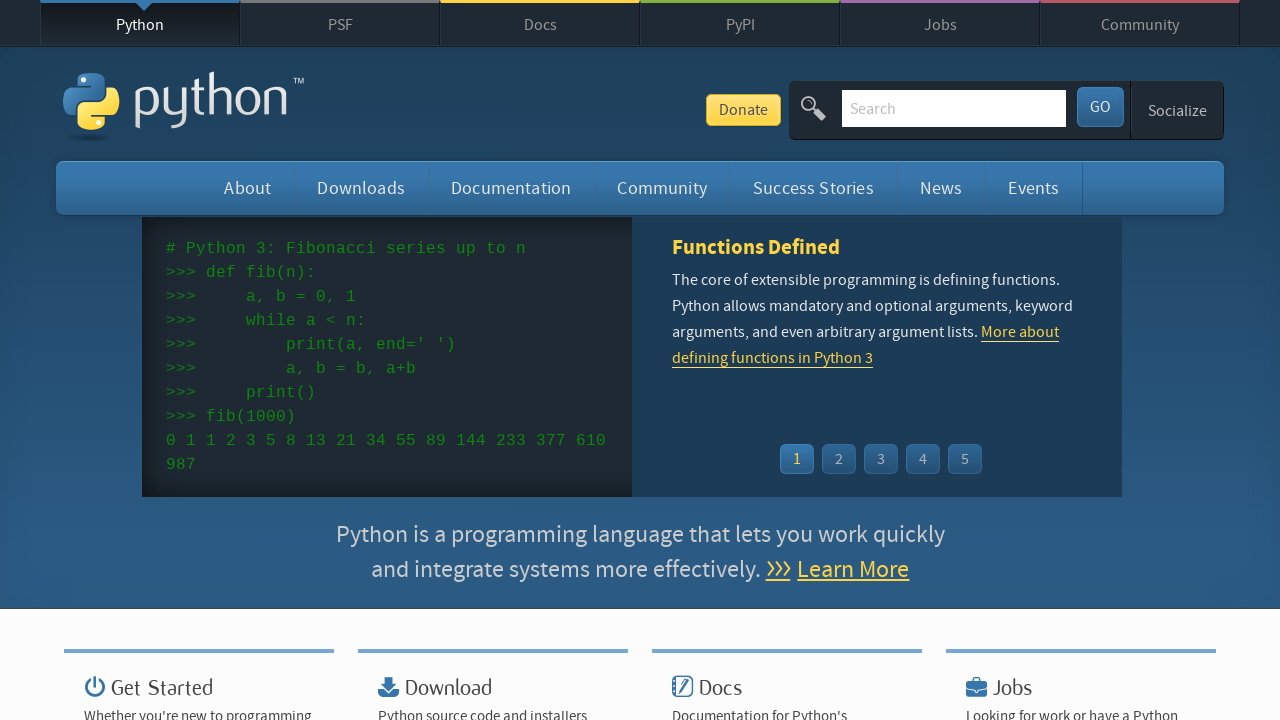

Filled search box with 'pycon' query on input[name='q']
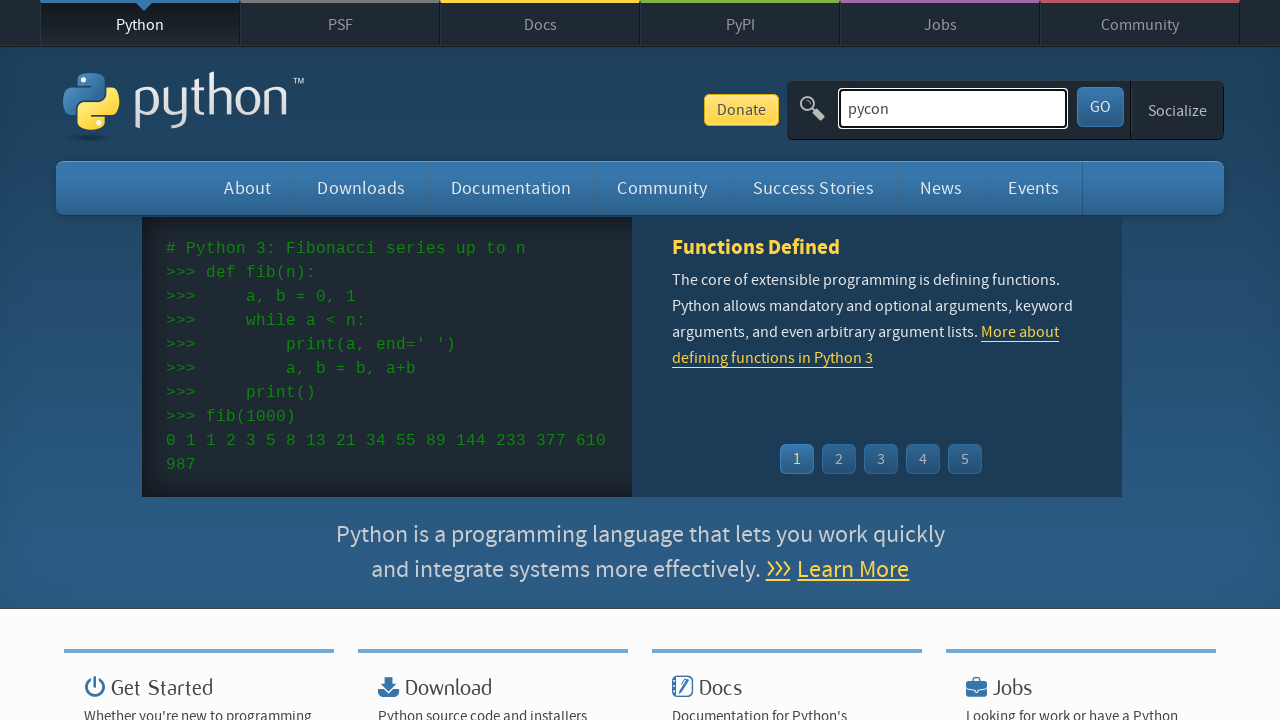

Pressed Enter to submit search form on input[name='q']
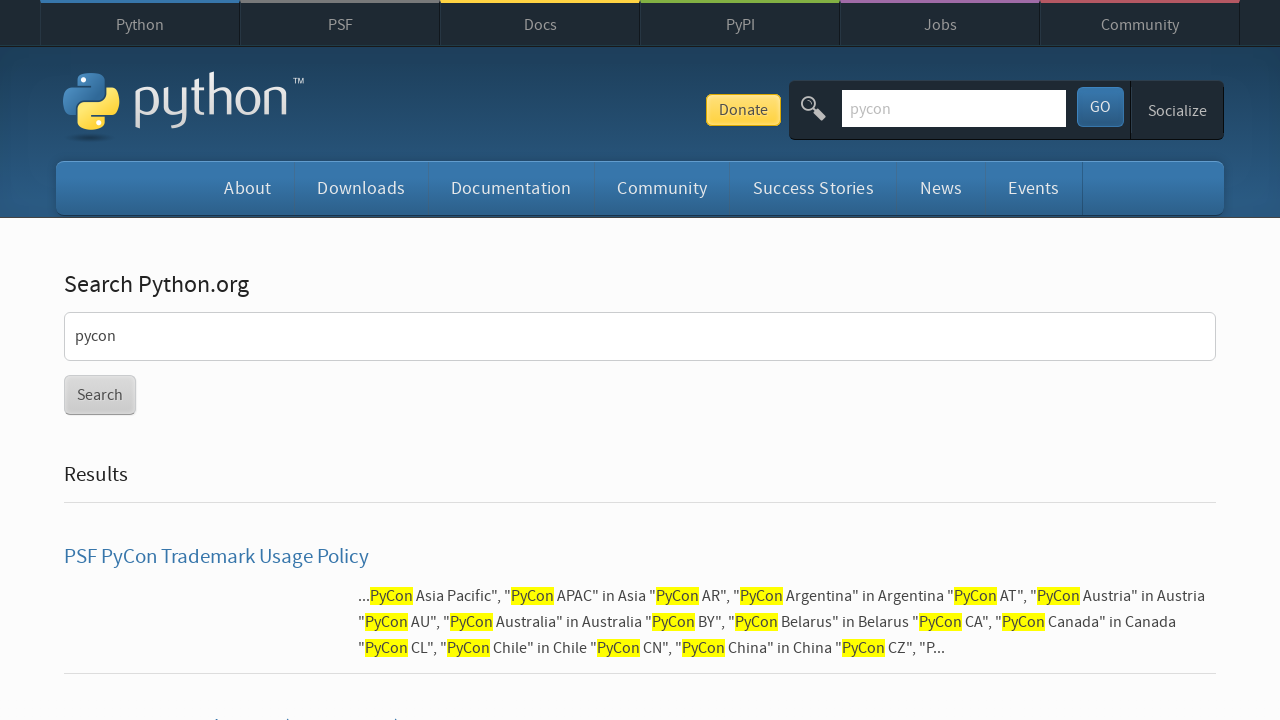

Search results loaded successfully
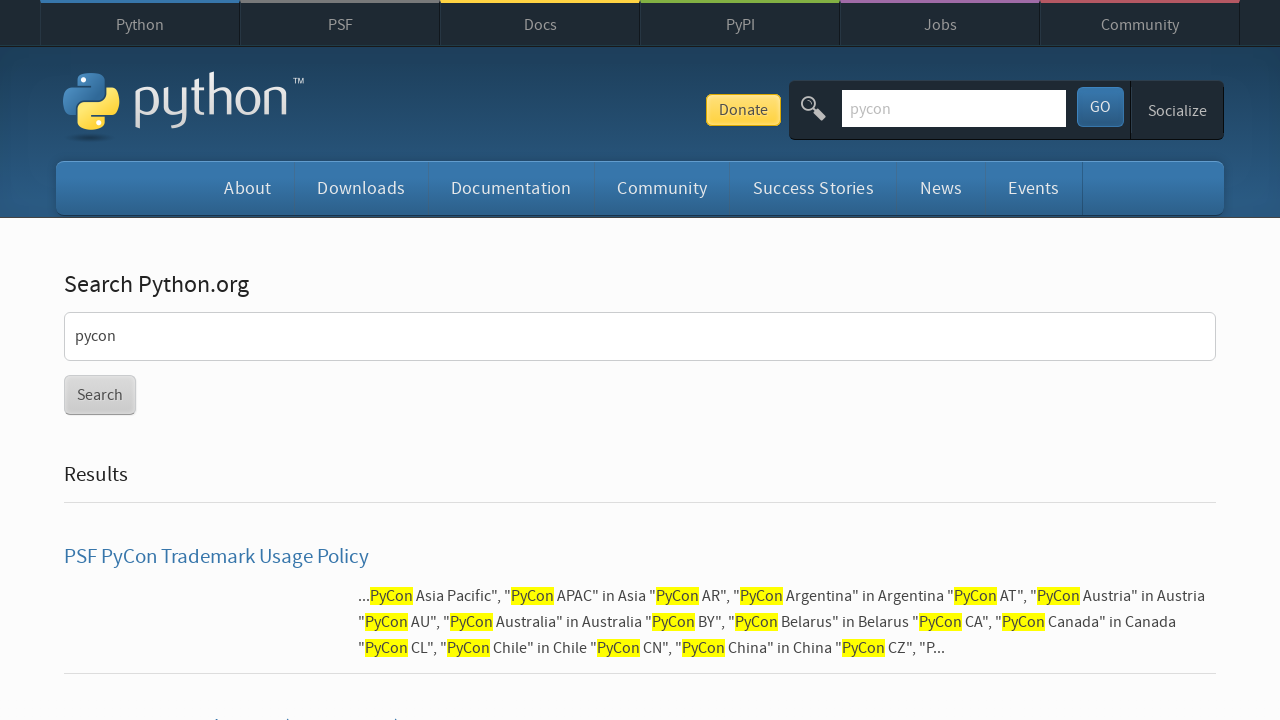

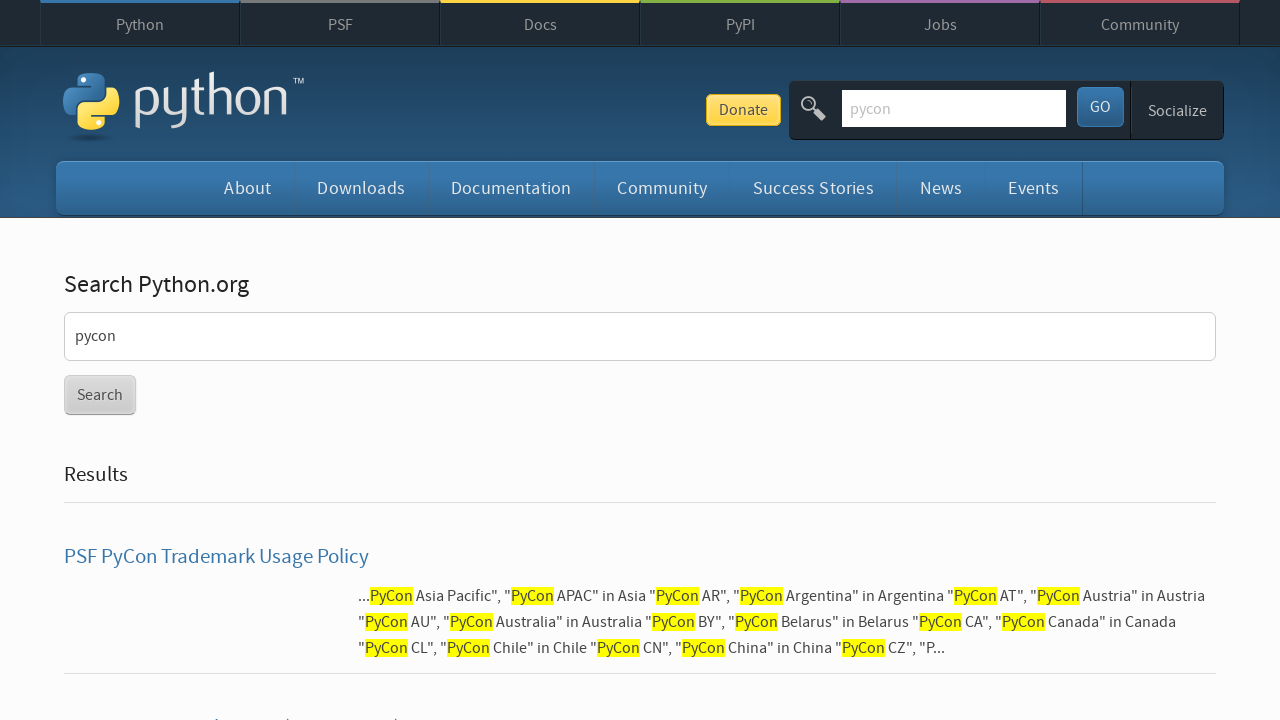